Tests custom dropdown selection on jQuery UI demo page by selecting different number values from a custom styled dropdown.

Starting URL: http://jqueryui.com/resources/demos/selectmenu/default.html

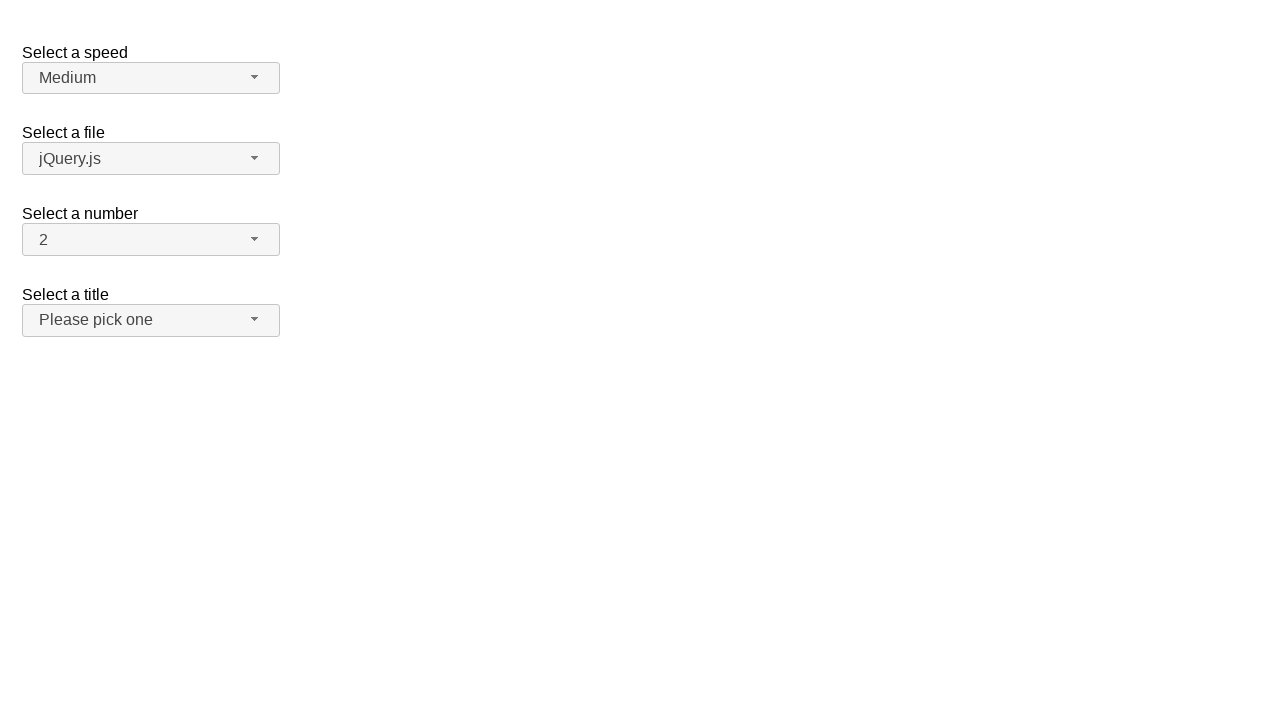

Clicked number dropdown button to open custom dropdown menu at (151, 240) on #number-button
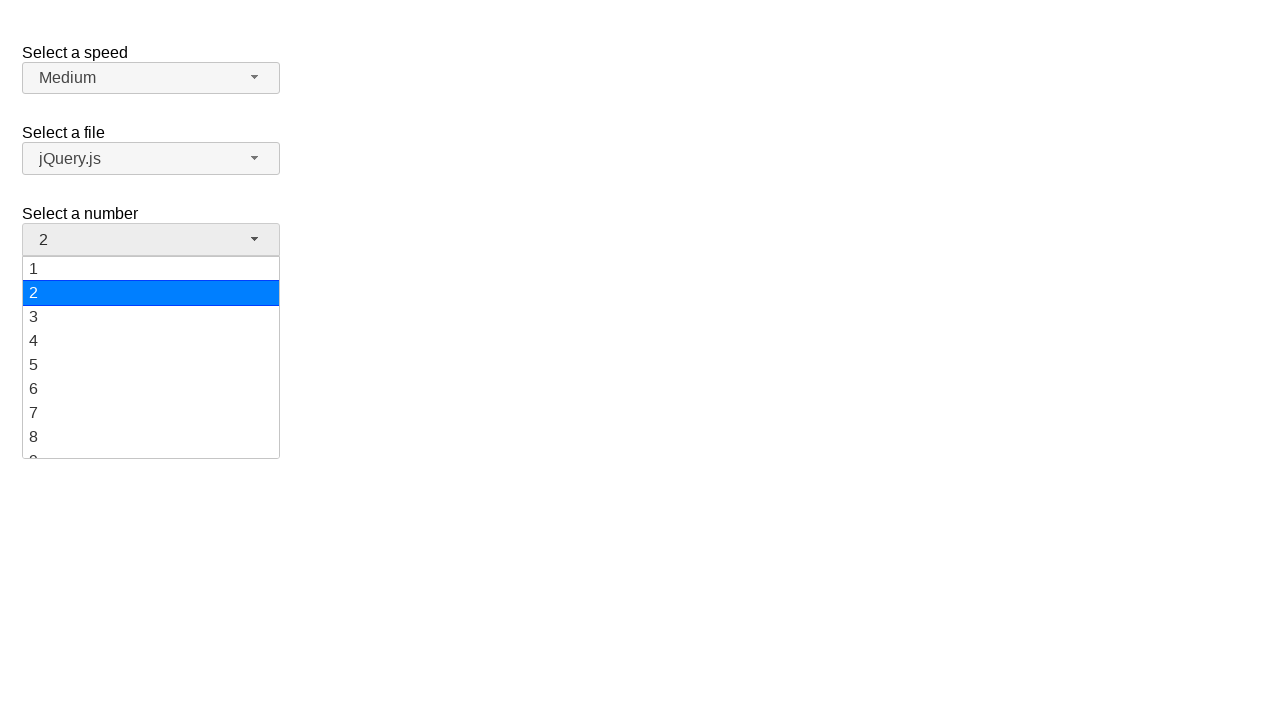

Dropdown menu options loaded and are visible
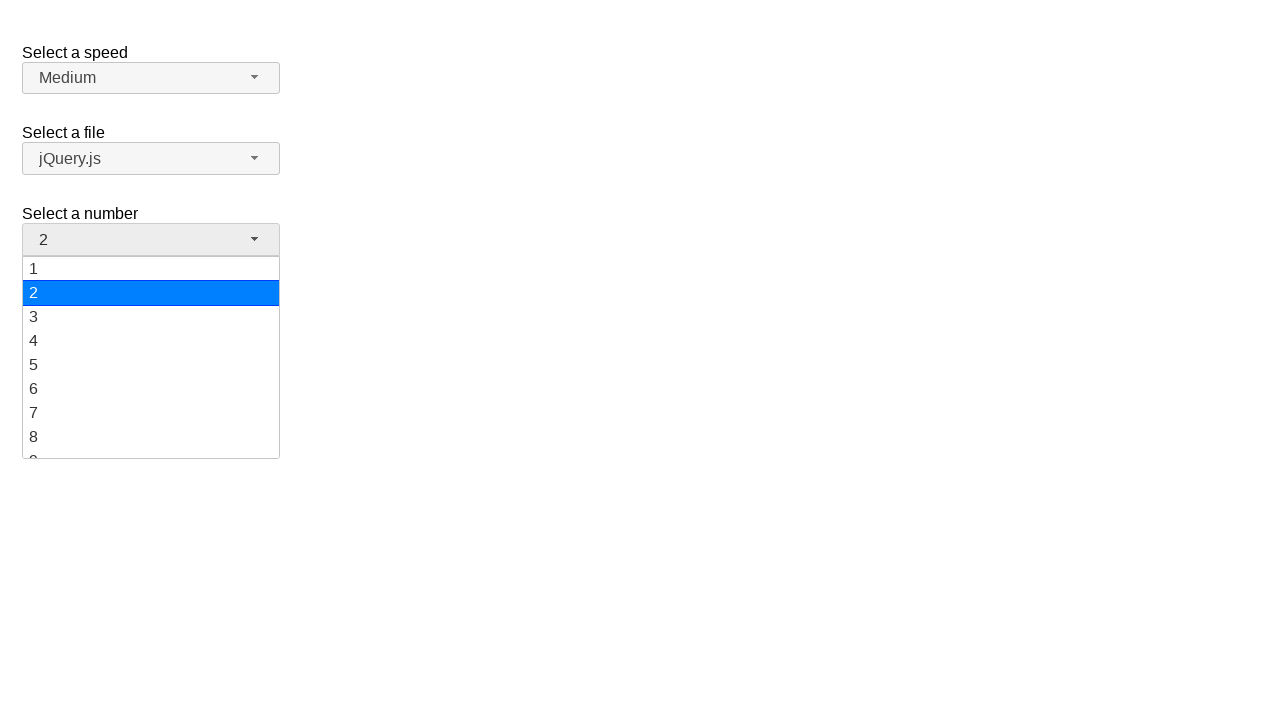

Selected '19' from the dropdown menu at (151, 445) on #number-menu li div:has-text('19')
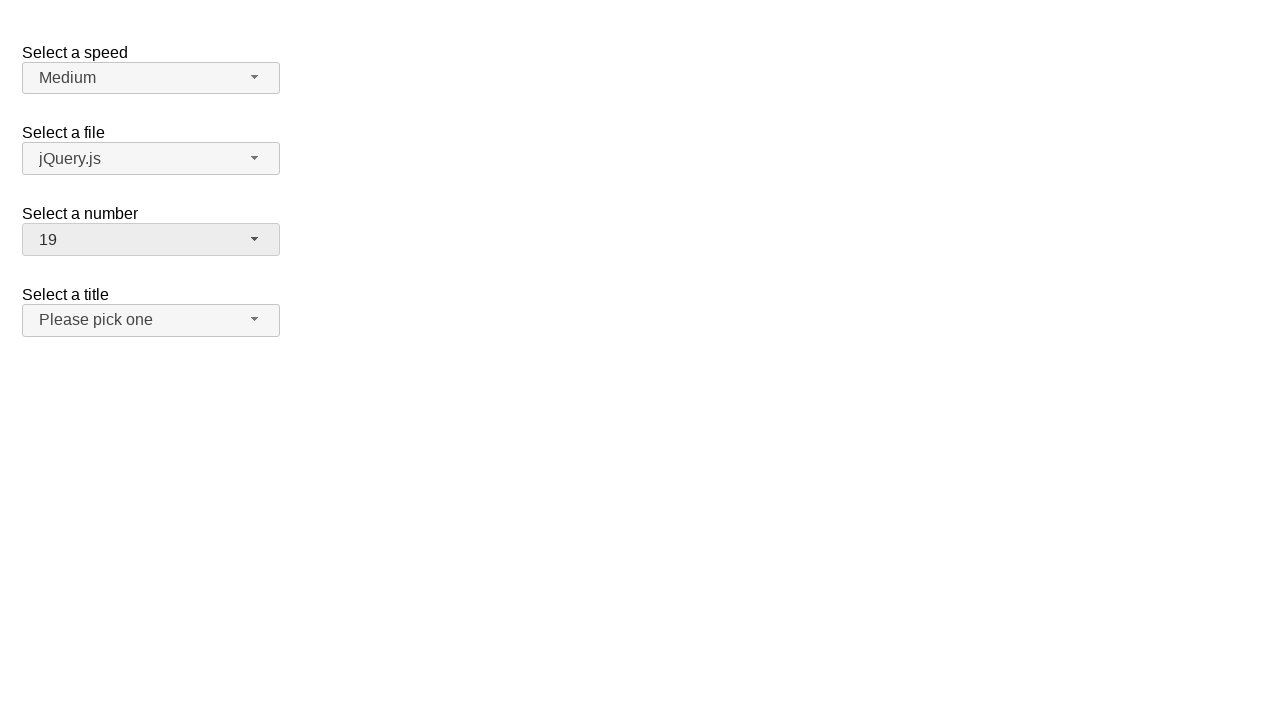

Clicked number dropdown button to open menu again at (151, 240) on #number-button
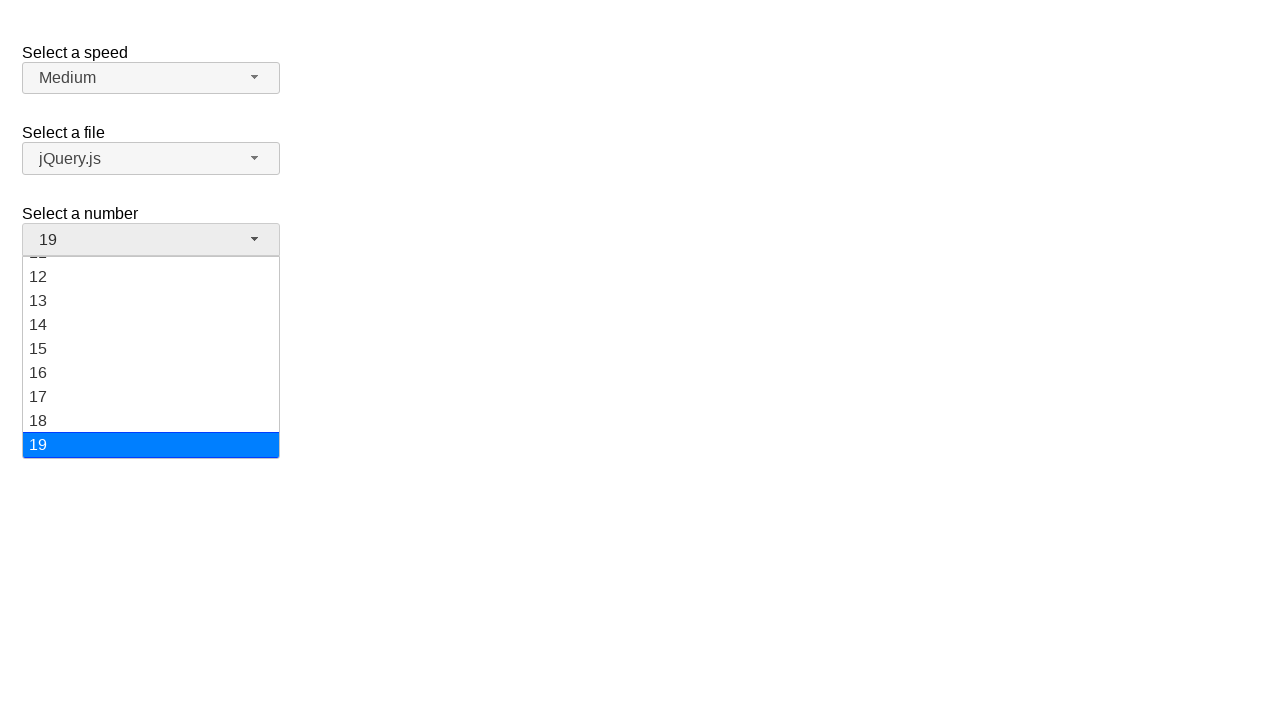

Selected '4' from the dropdown menu at (151, 341) on #number-menu li div:has-text('4')
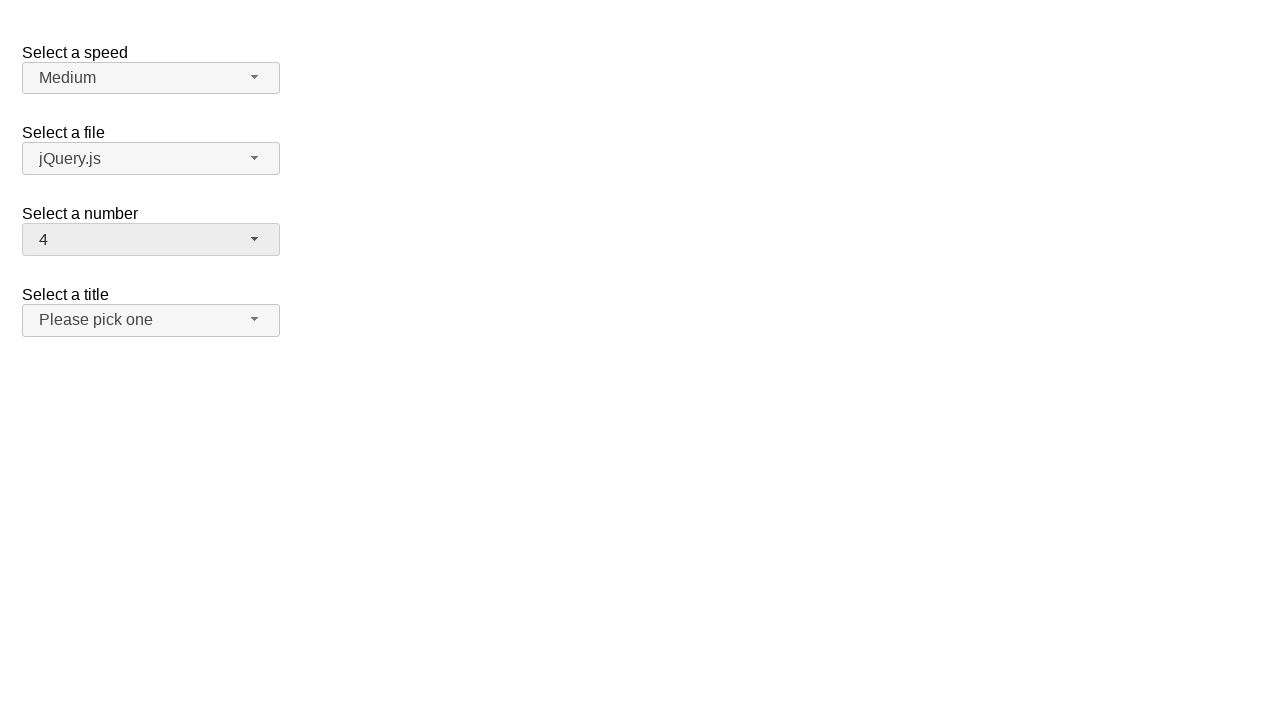

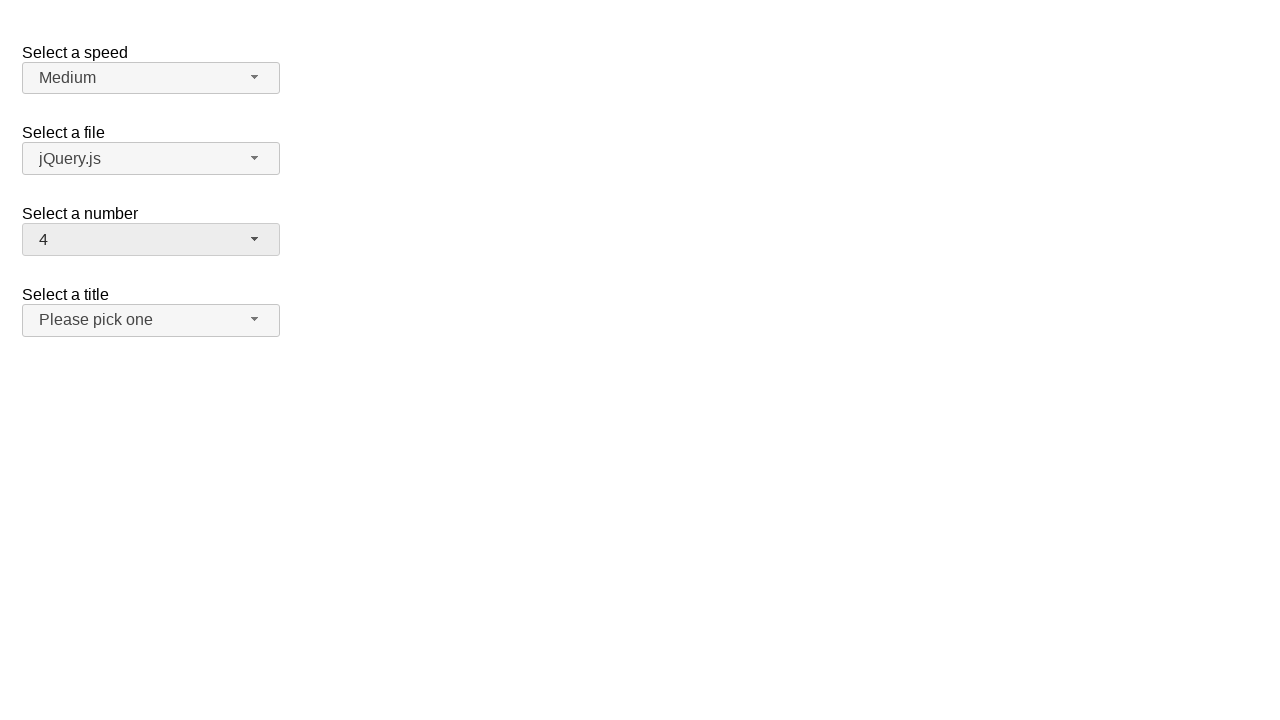